Tests radio button selection functionality by selecting the "red" color option and "football" sport option, then verifying both are selected

Starting URL: https://testcenter.techproeducation.com/index.php?page=radio-buttons

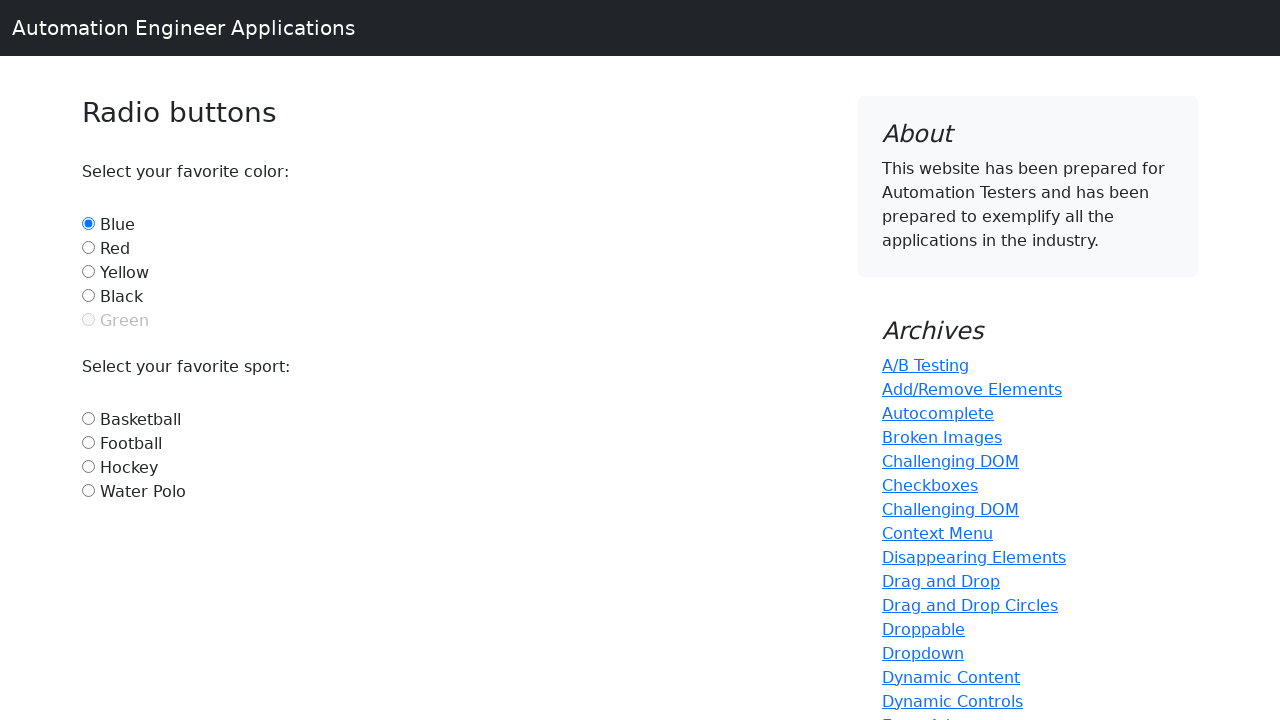

Clicked red radio button at (88, 247) on #red
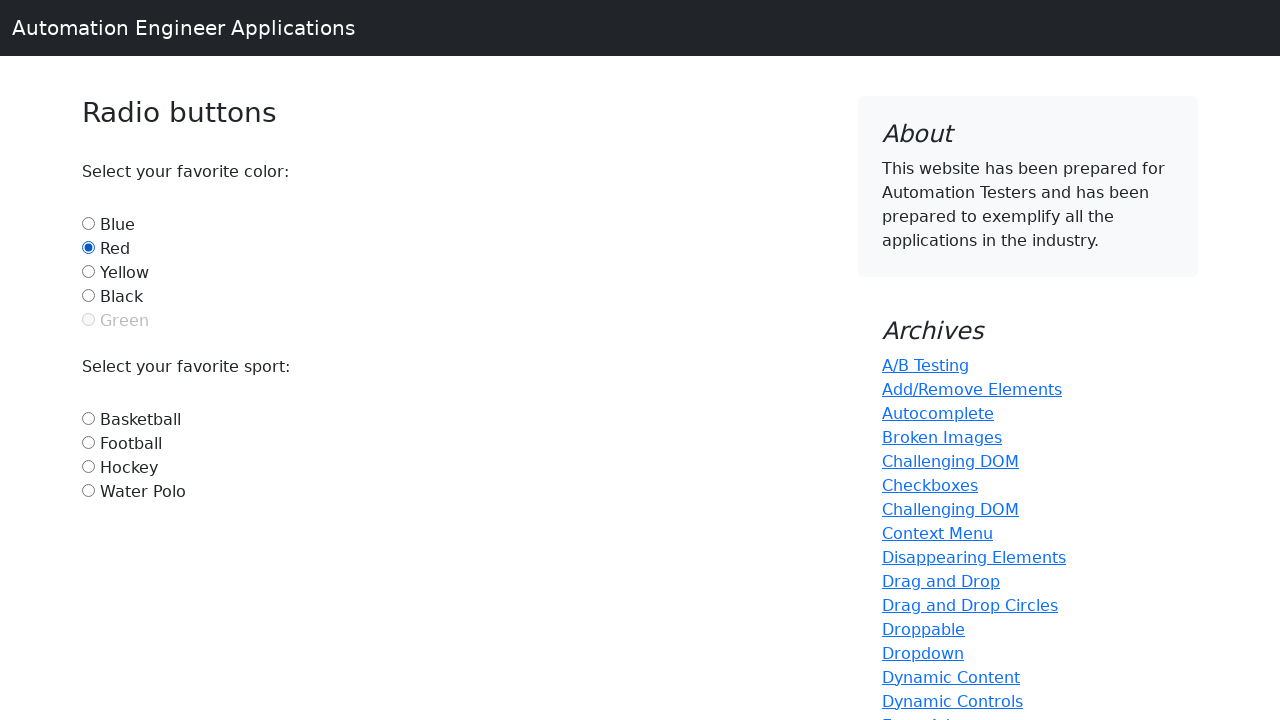

Verified red radio button is selected
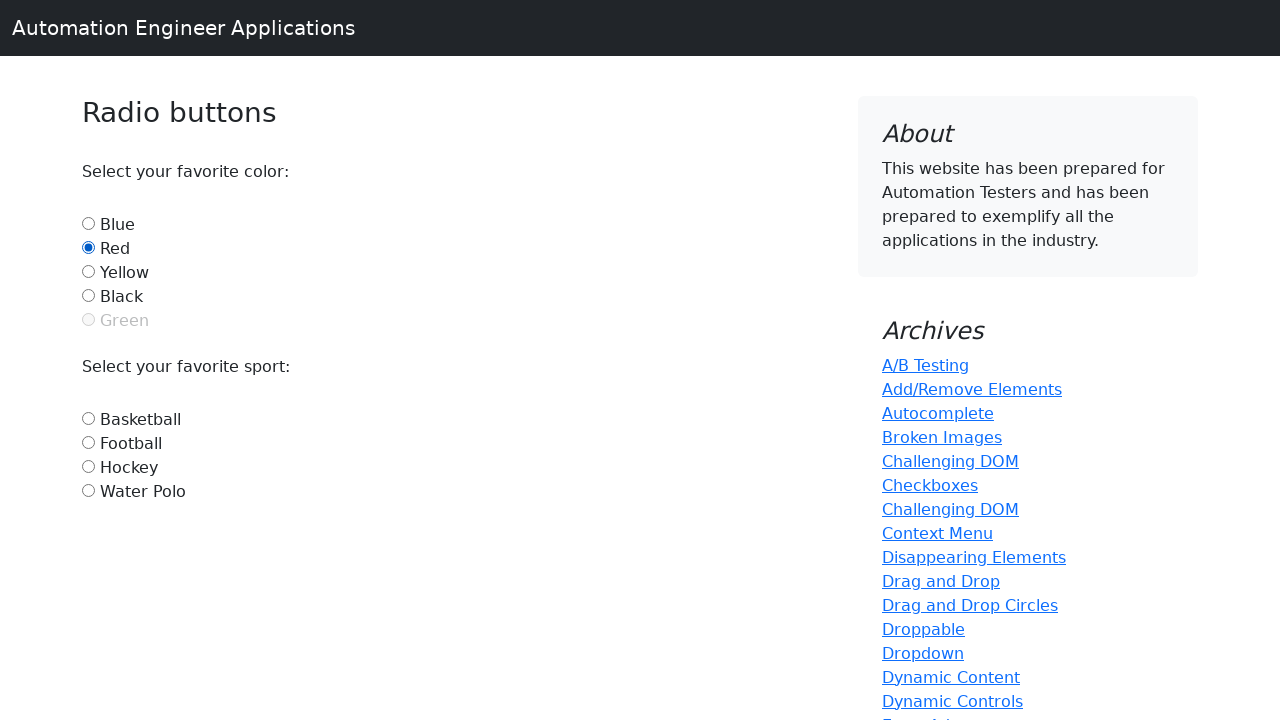

Clicked football radio button at (88, 442) on #football
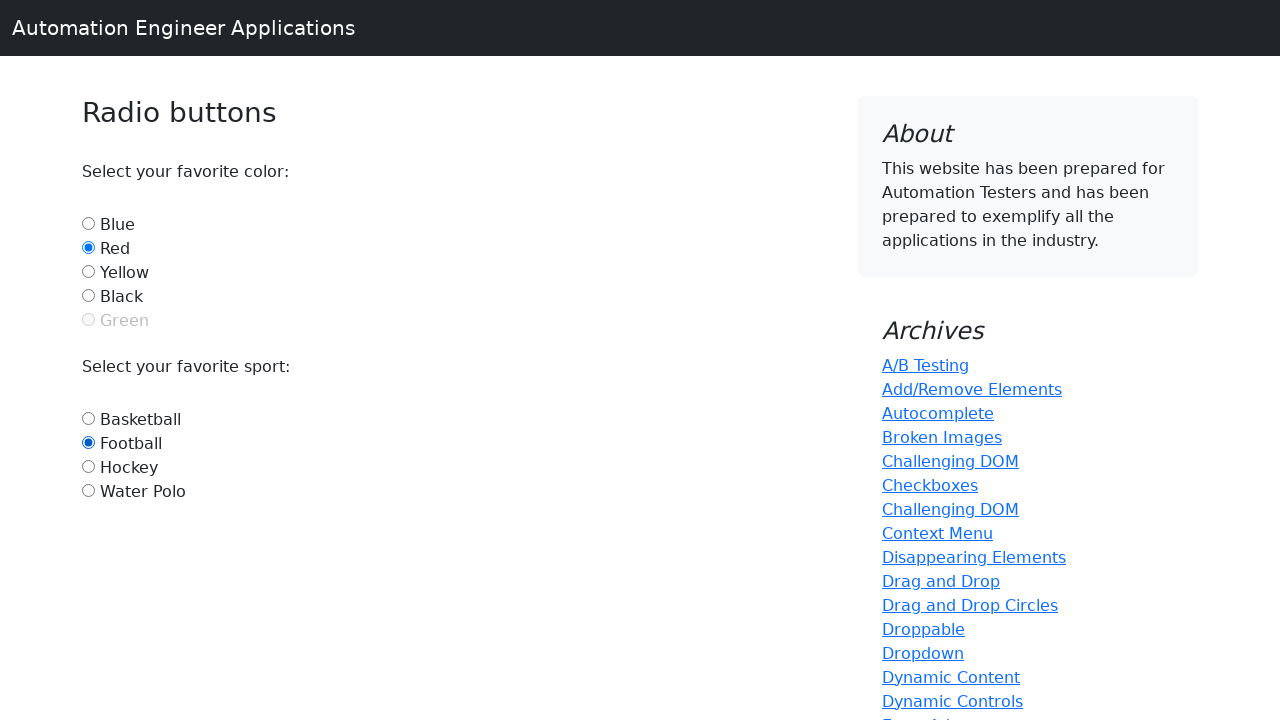

Verified football radio button is selected
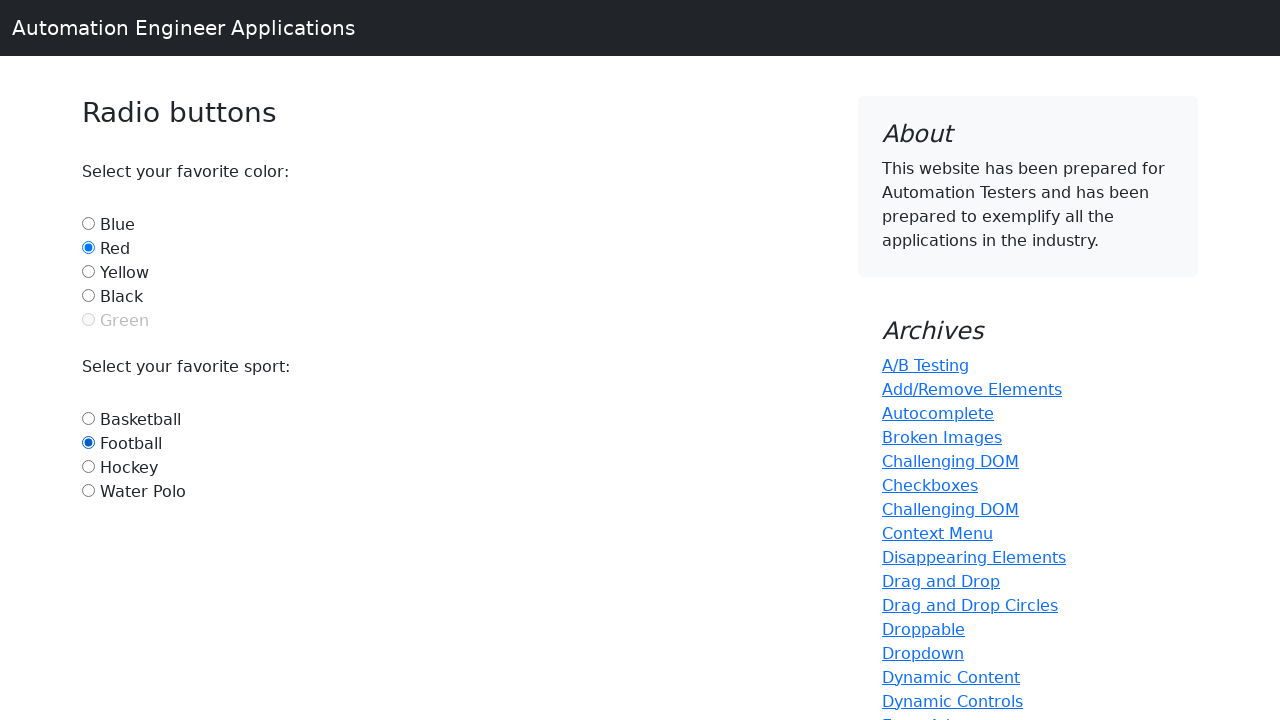

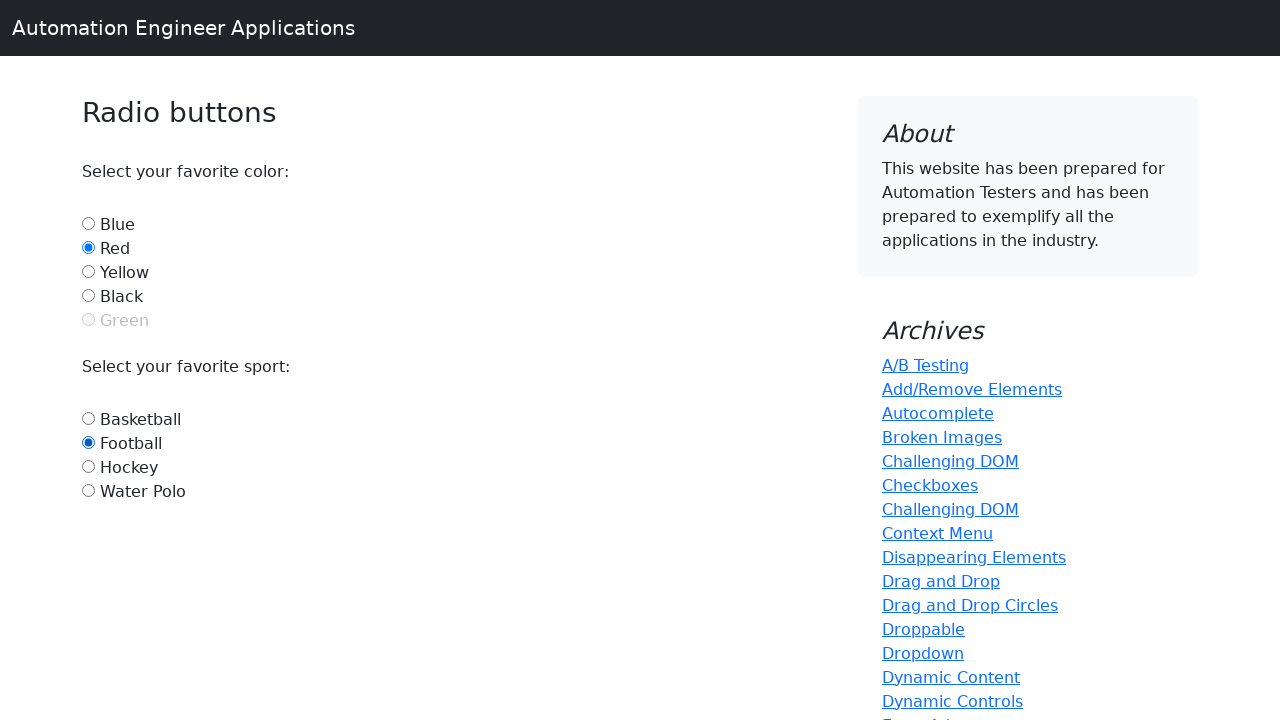